Navigates from main page to Elements section and then to CheckBox page, verifying the URL is correct

Starting URL: https://demoqa.com

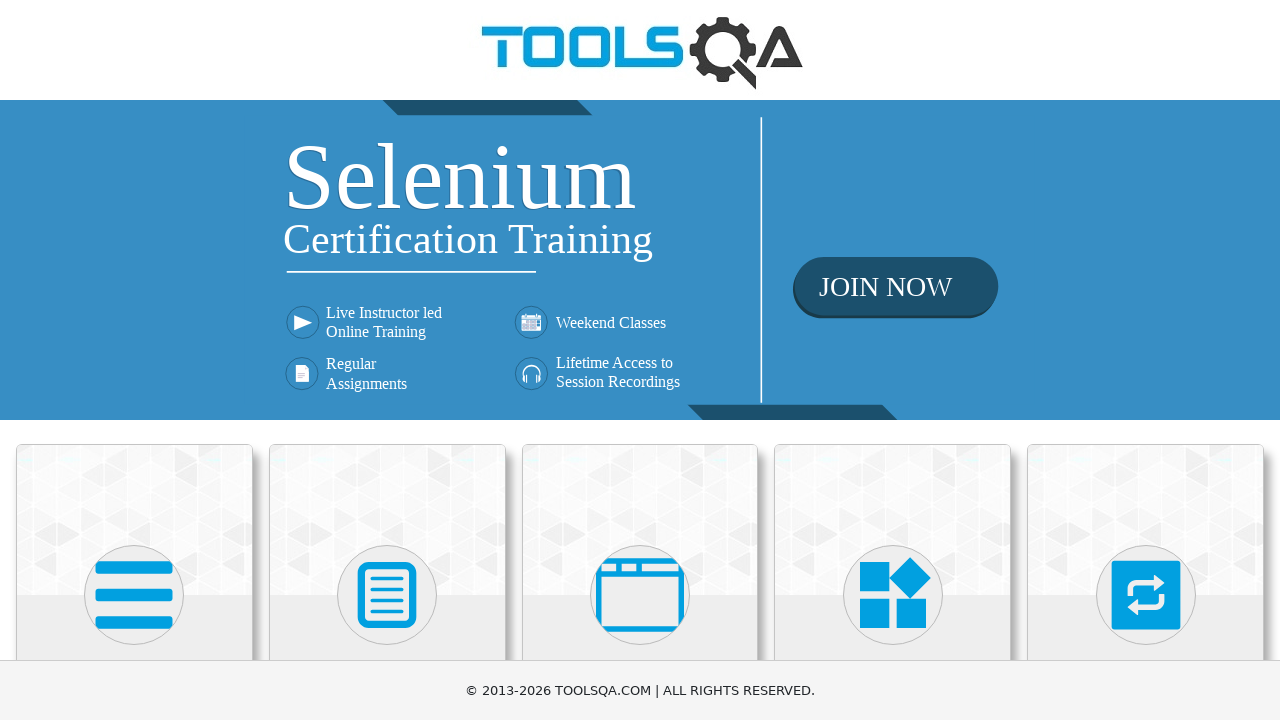

Clicked on Elements card to navigate to Elements section at (134, 360) on text=Elements
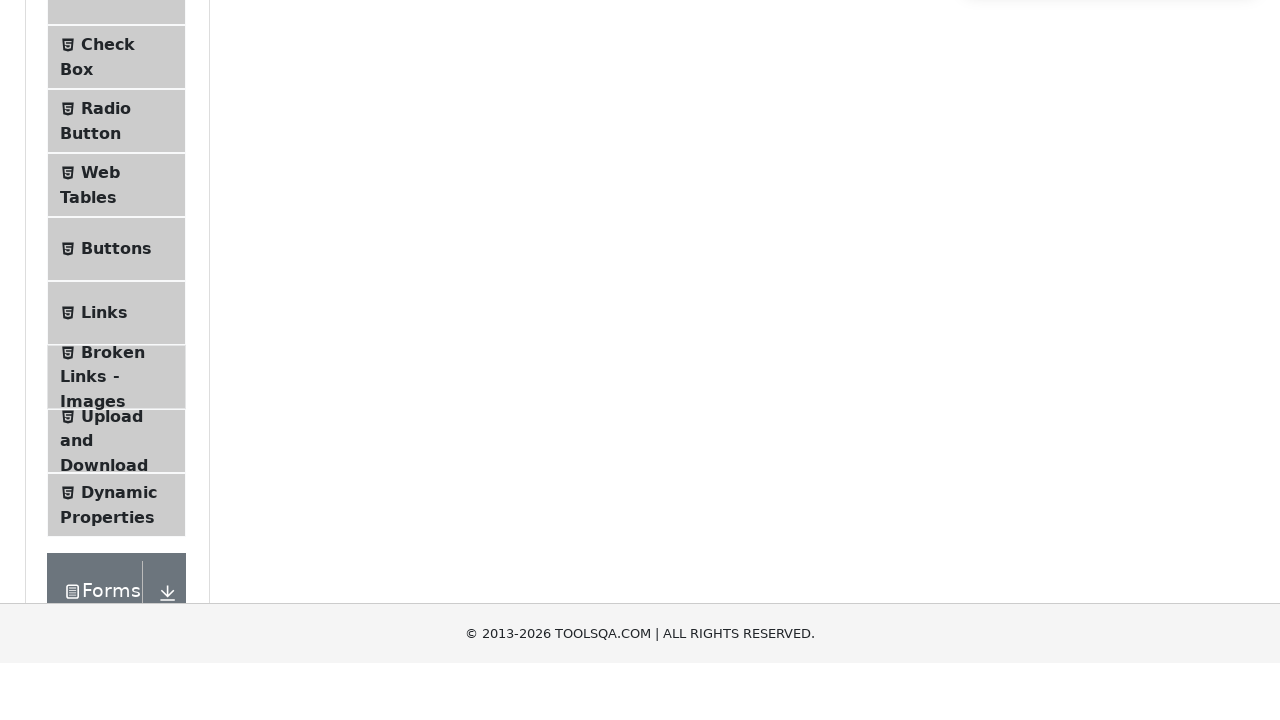

Clicked on Check Box menu item to navigate to CheckBox page at (108, 312) on text=Check Box
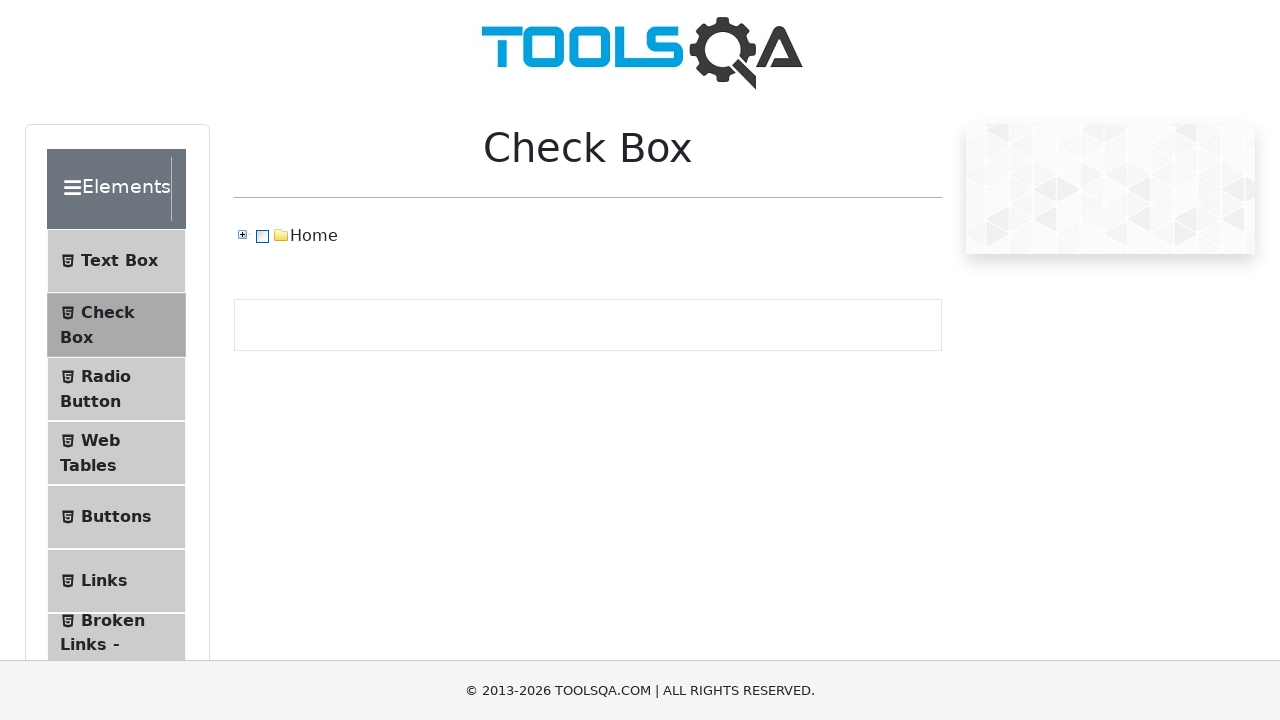

Verified that page URL is correct: https://demoqa.com/checkbox
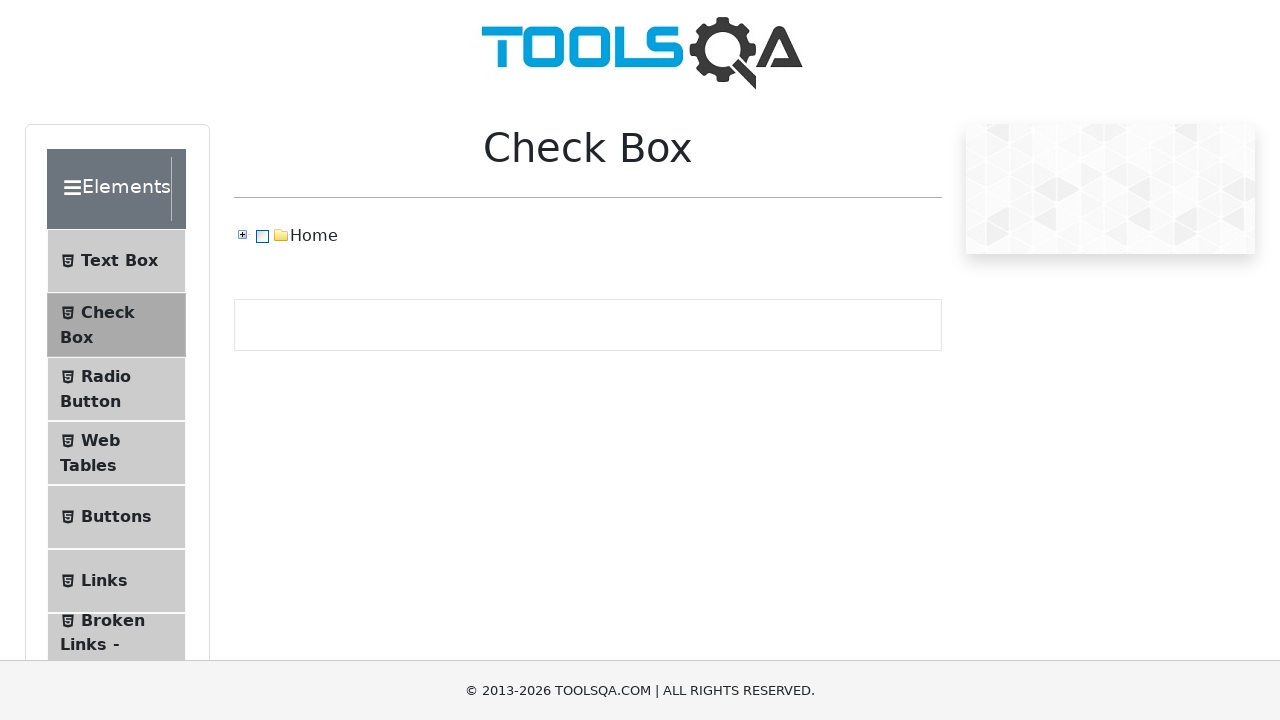

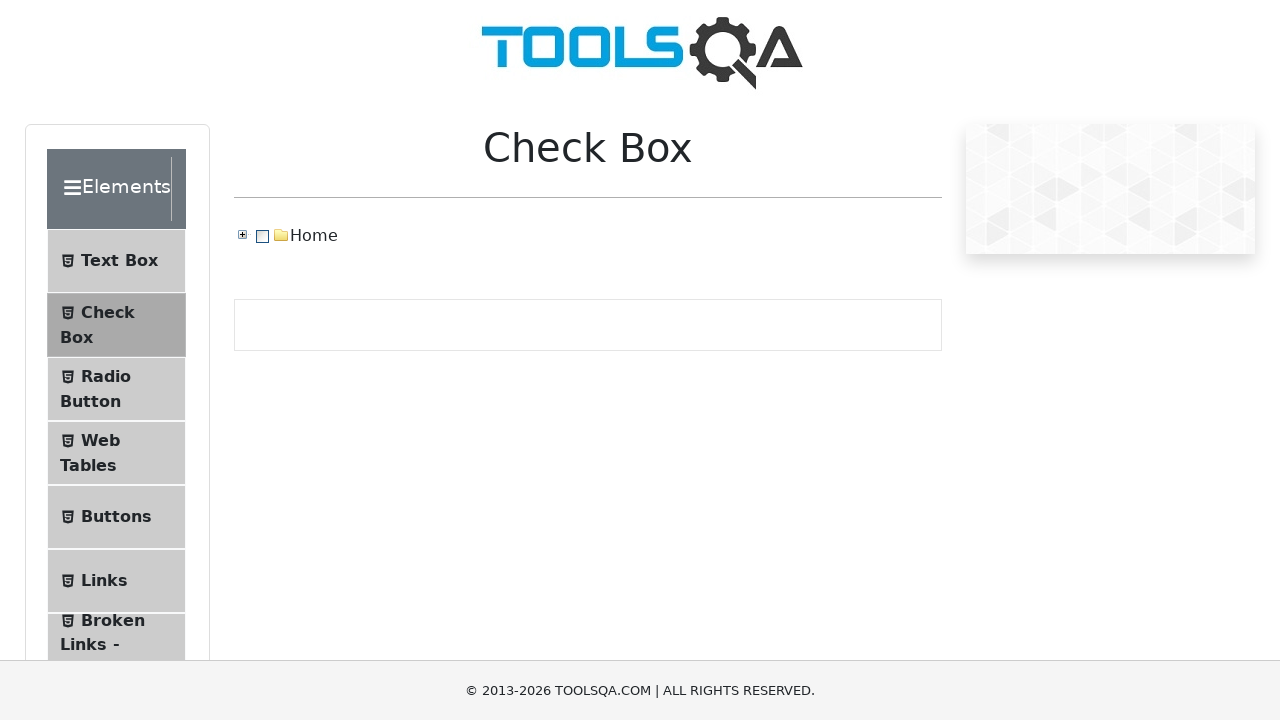